Navigates to Lenskart website and verifies the page loads successfully

Starting URL: https://www.lenskart.com/

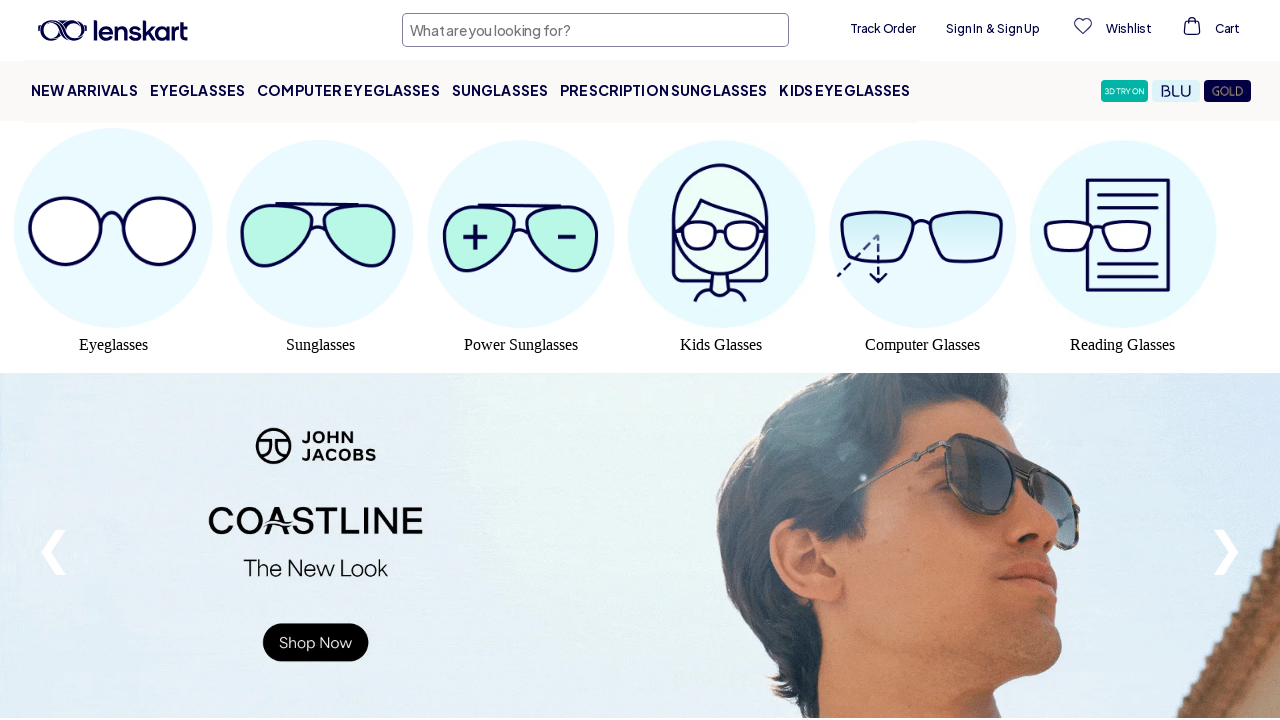

Waited for page to reach domcontentloaded state
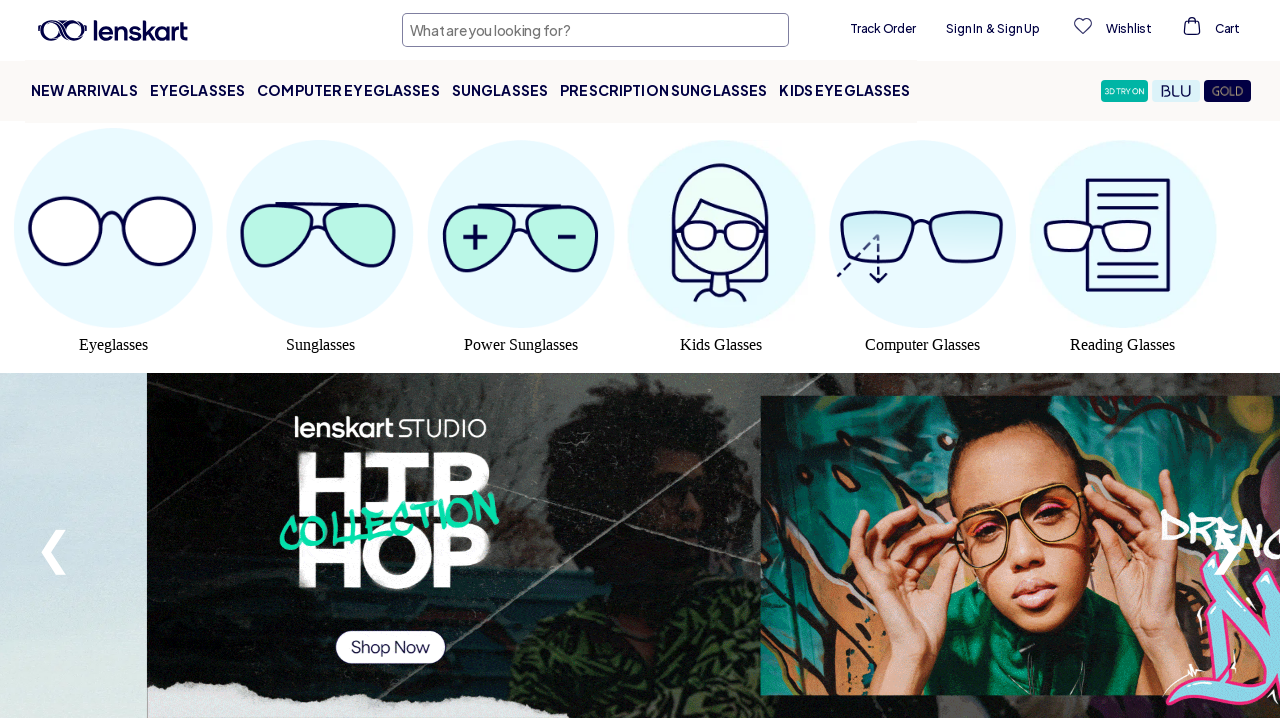

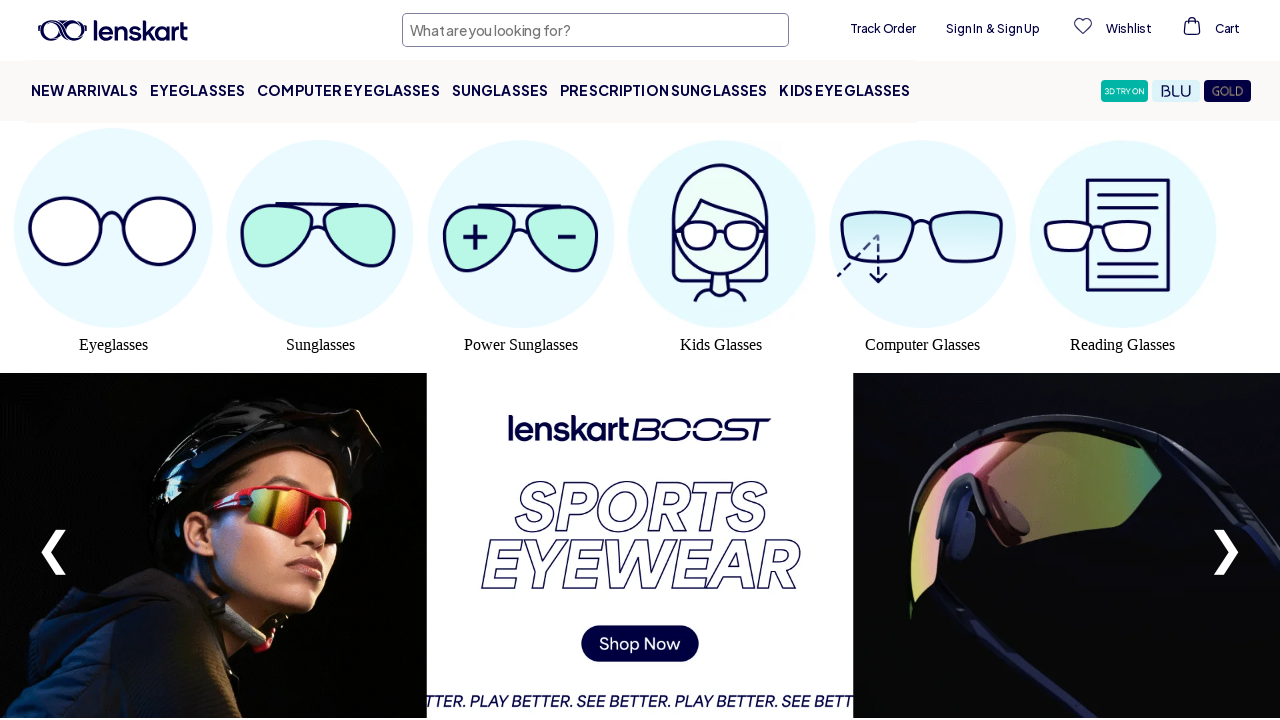